Fills out a bankruptcy (Falências) registration form on the São Paulo Court system for a physical person (male), including name, RG, CPF, and email fields.

Starting URL: https://esaj.tjsp.jus.br/sco/abrirCadastro.do

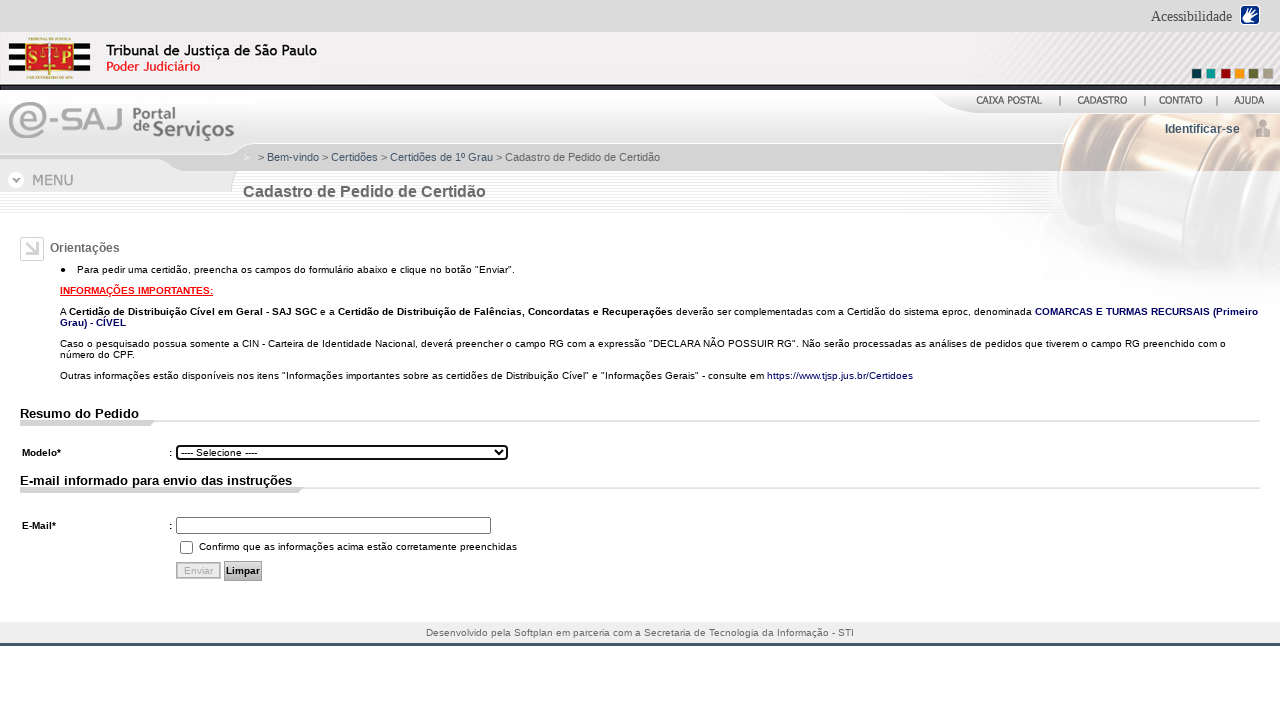

Selected Falências document type from dropdown on //*[@id="cdModelo"]
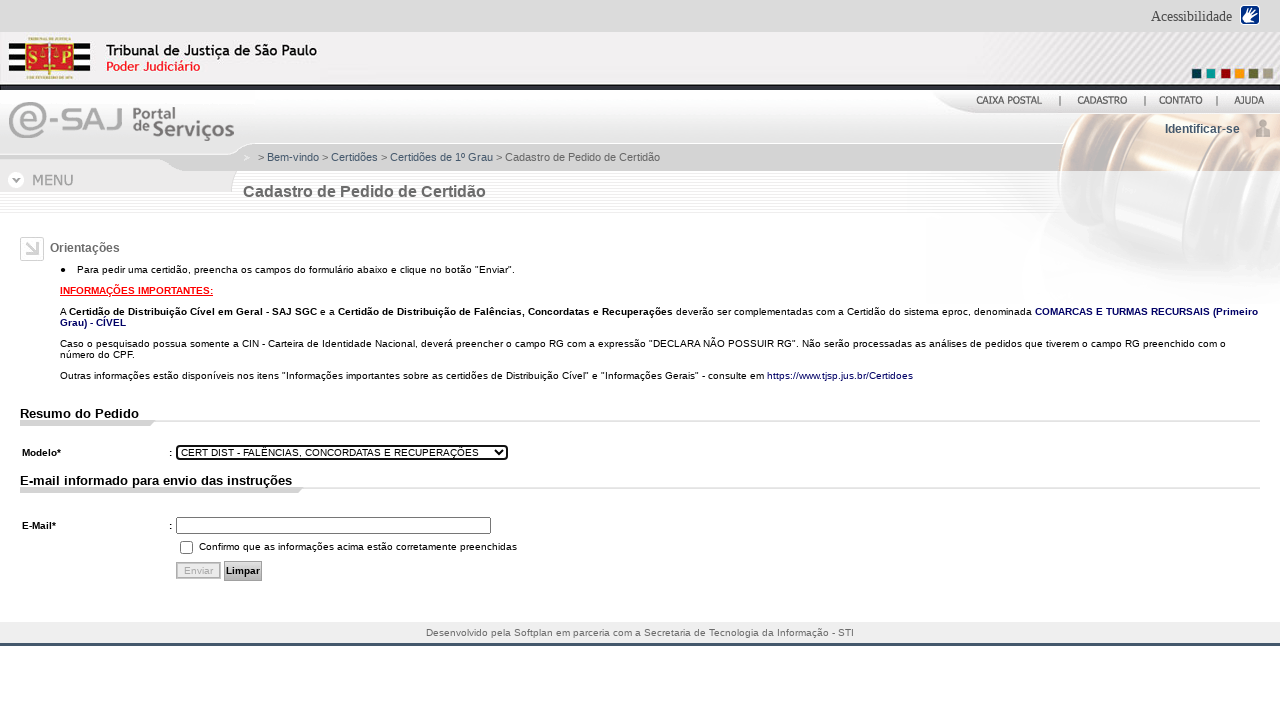

Selected Physical Person (Pessoa Física) option at (188, 474) on xpath=//*[@id="tpPessoaF"]
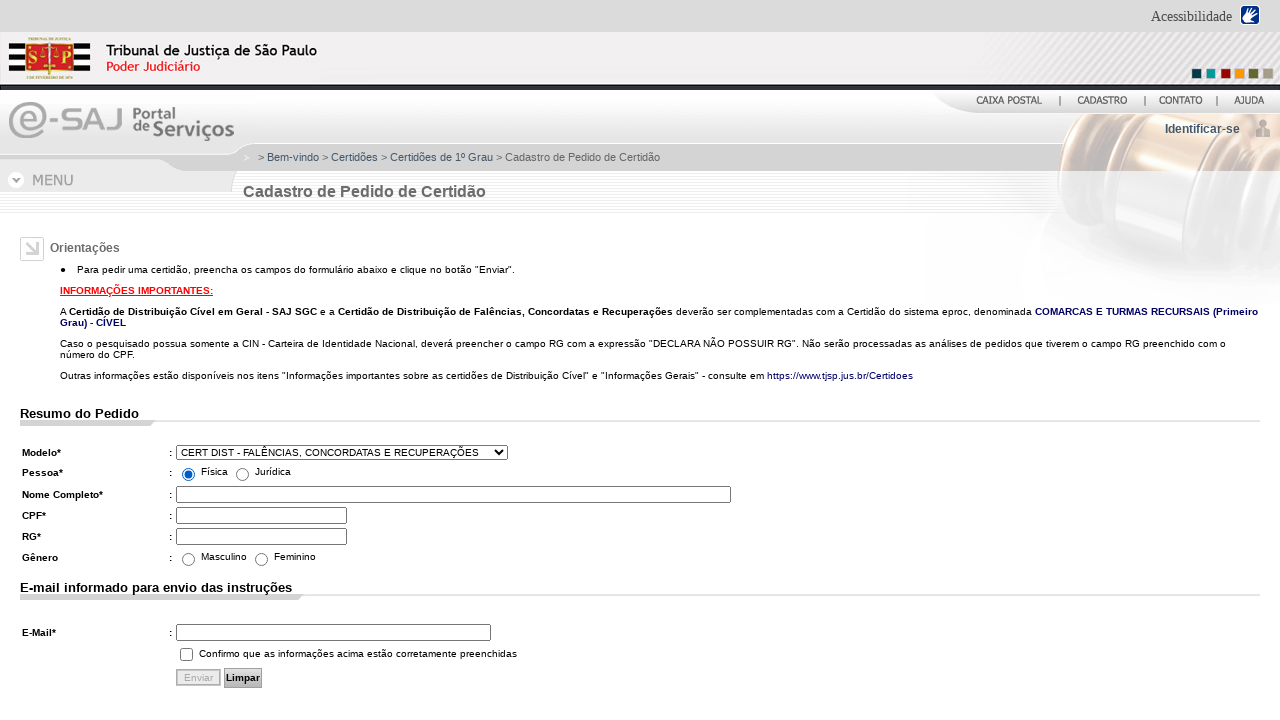

Selected male gender option at (188, 559) on xpath=/html/body/table[4]/tbody/tr/td/form/div[1]/table[2]/tbody/tr[8]/td[2]/tab
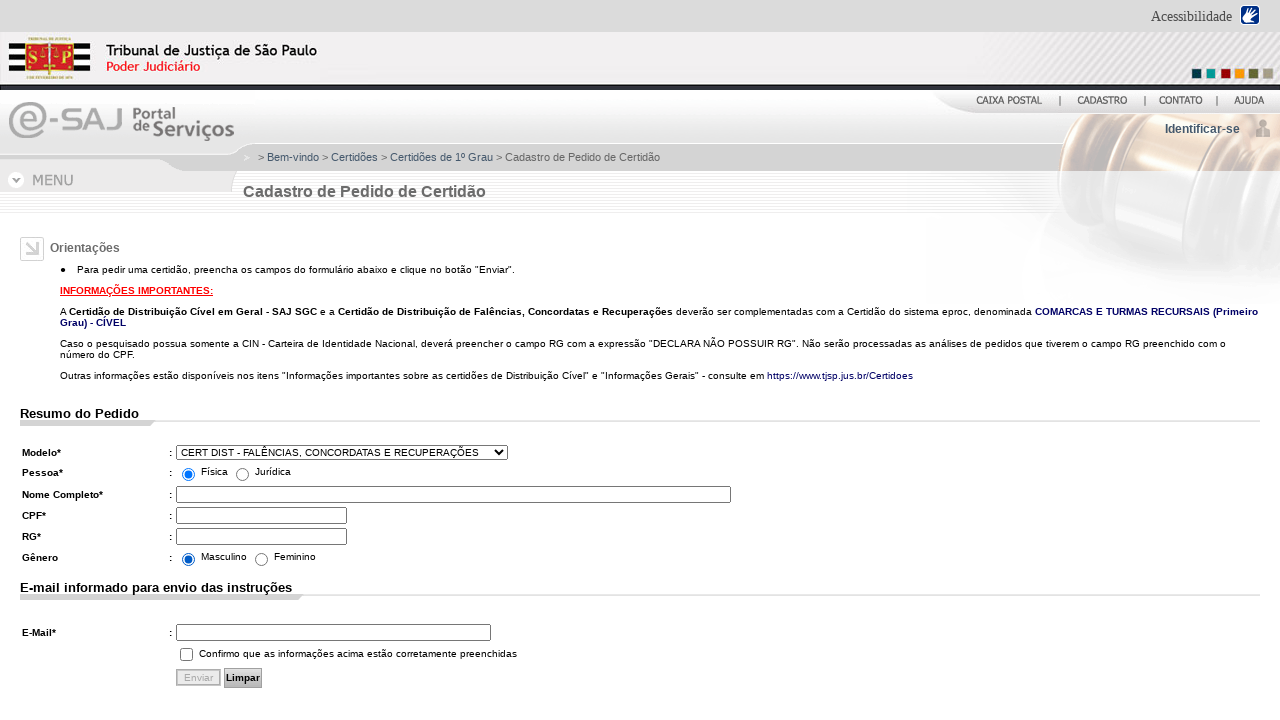

Filled name field with 'João Carlos Silva' on //*[@id="nmCadastroF"]
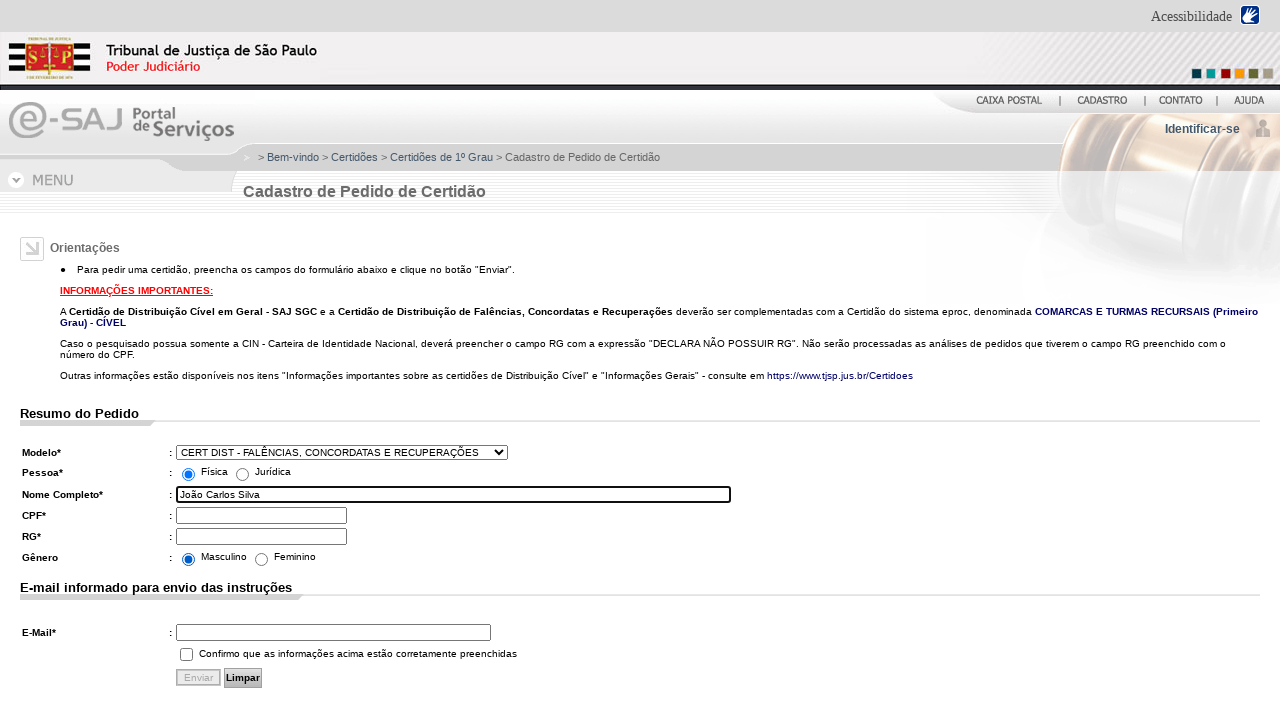

Filled RG field with '45.678.901-2' on //*[@id="identity.nuRgFormatado"]
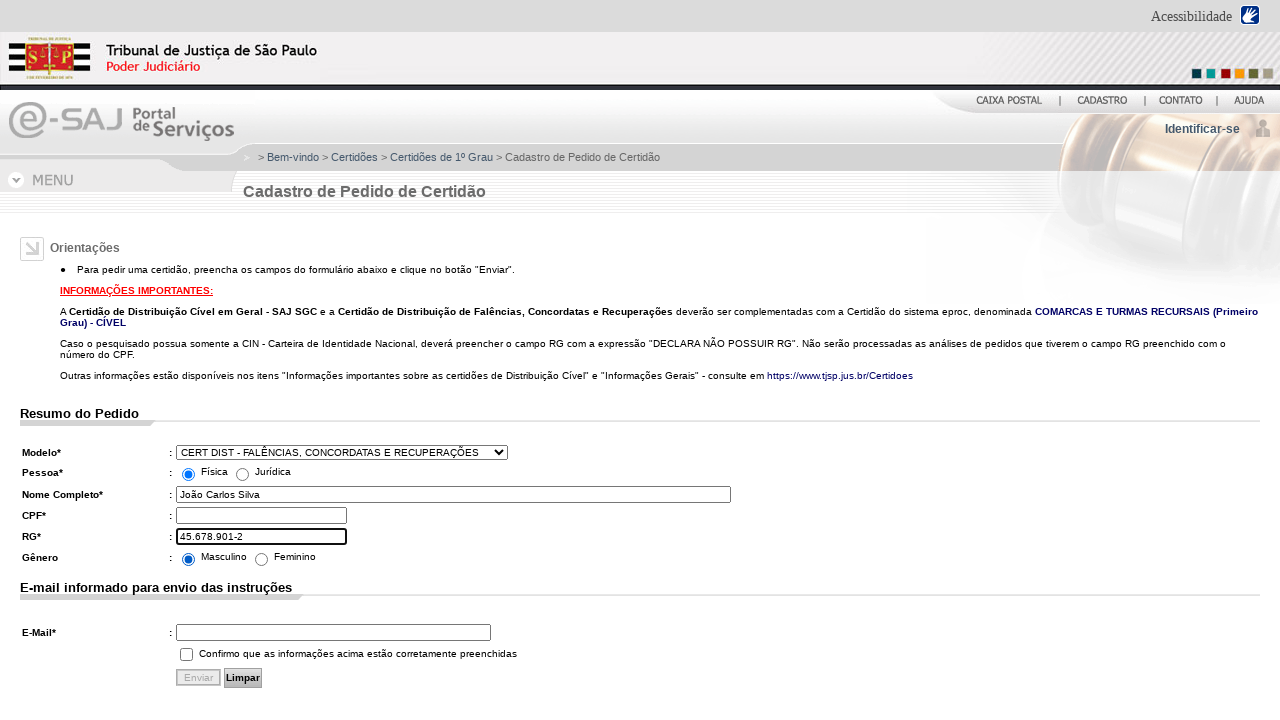

Filled CPF field with '123.456.789-00' on //*[@id="identity.nuCpfFormatado"]
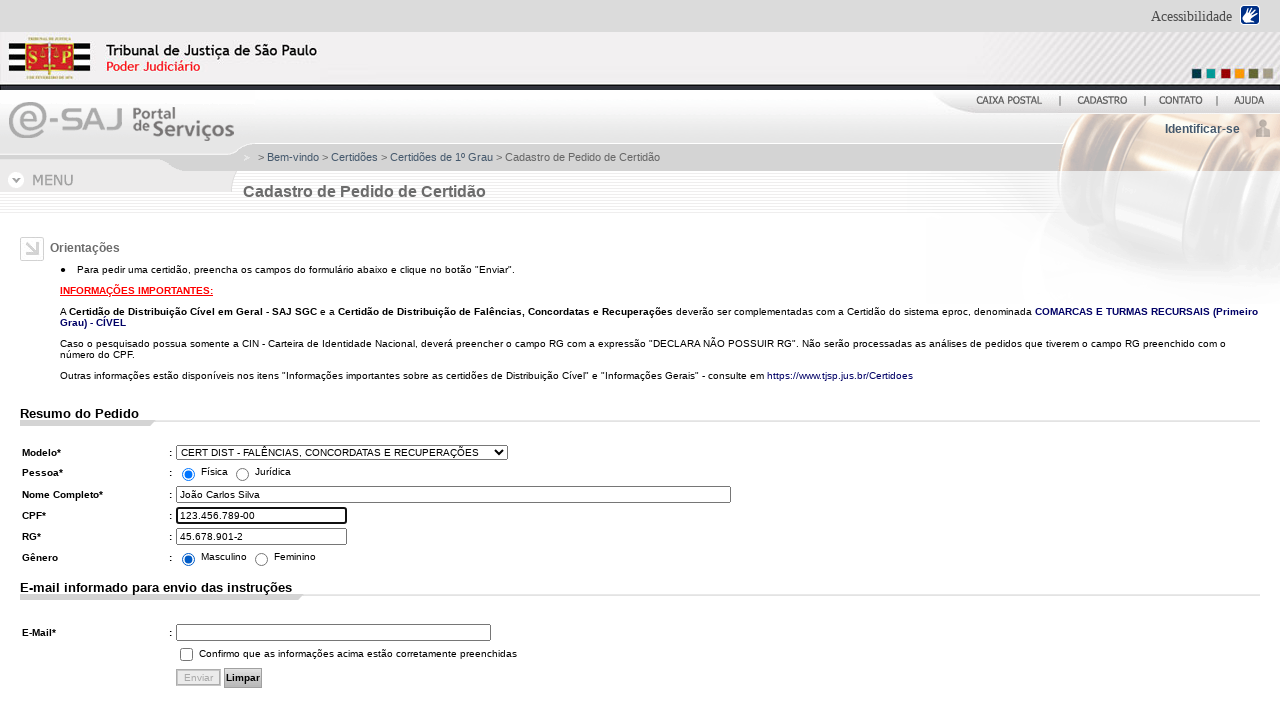

Filled email field with 'testuser@example.com' on //*[@id="identity.solicitante.deEmail"]
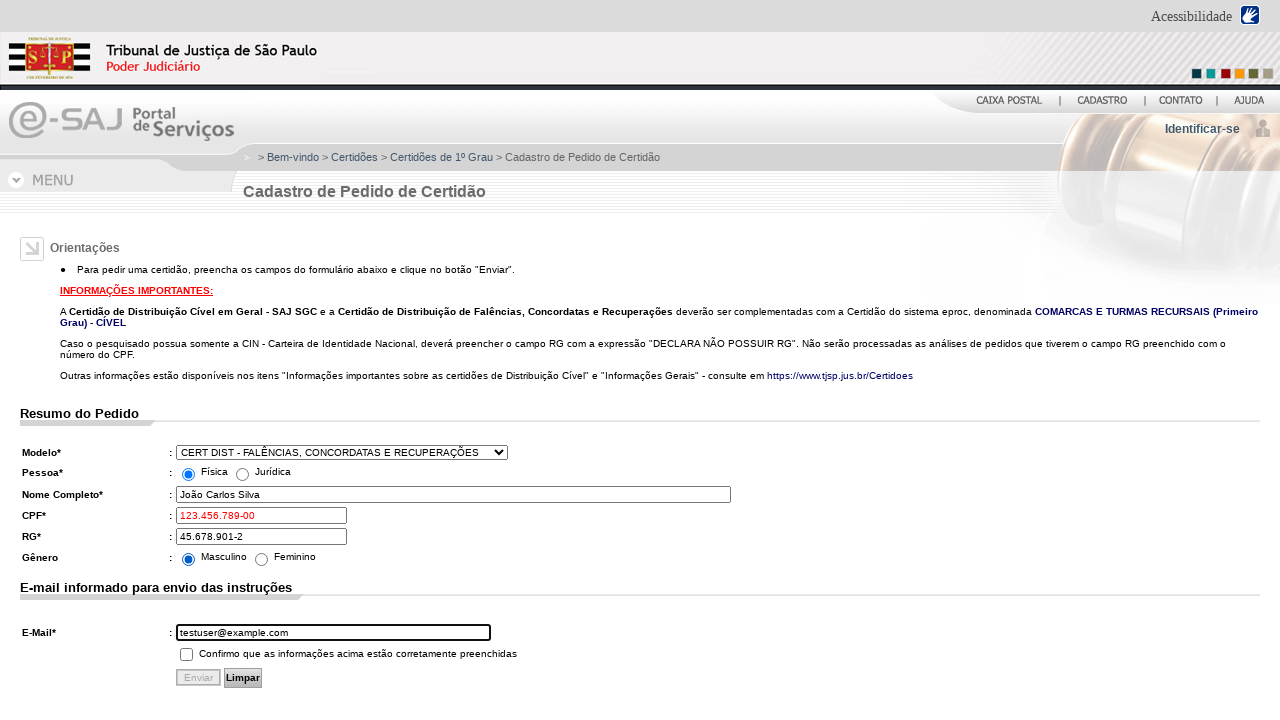

Checked confirmation checkbox at (186, 654) on xpath=//*[@id="confirmacaoInformacoes"]
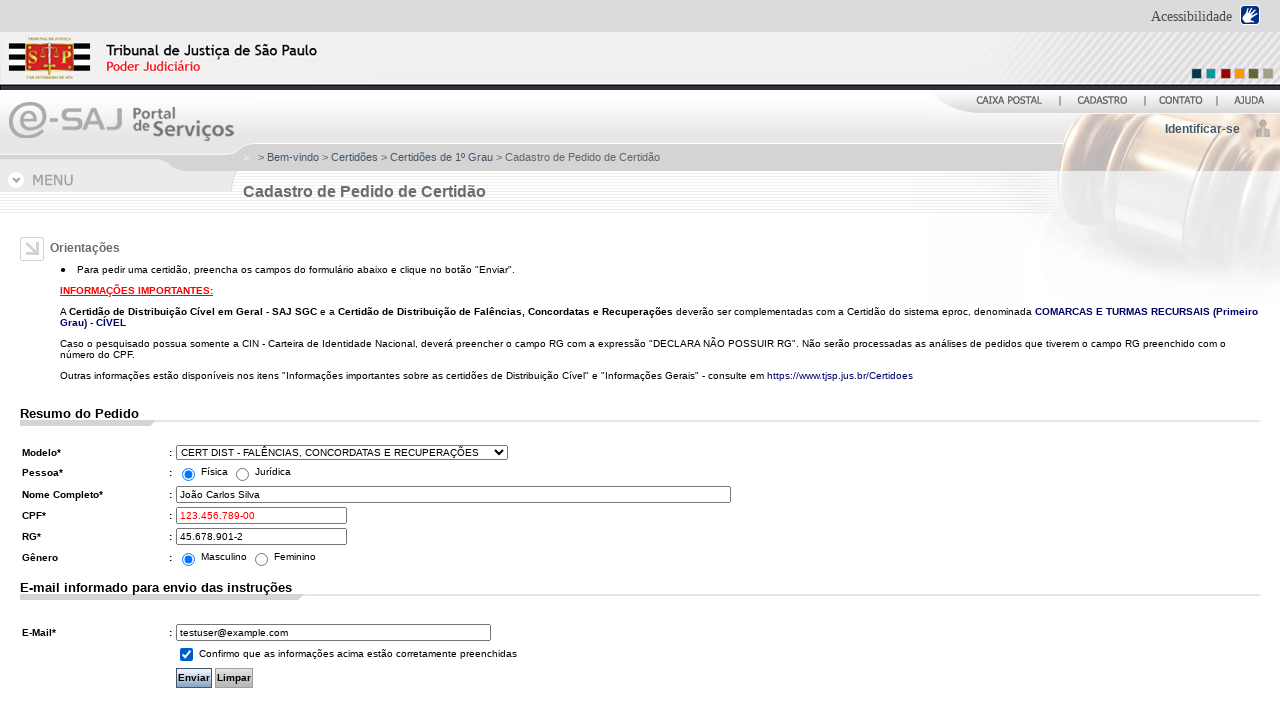

Clicked submit button to register bankruptcy filing at (194, 678) on xpath=//*[@id="pbEnviar"]
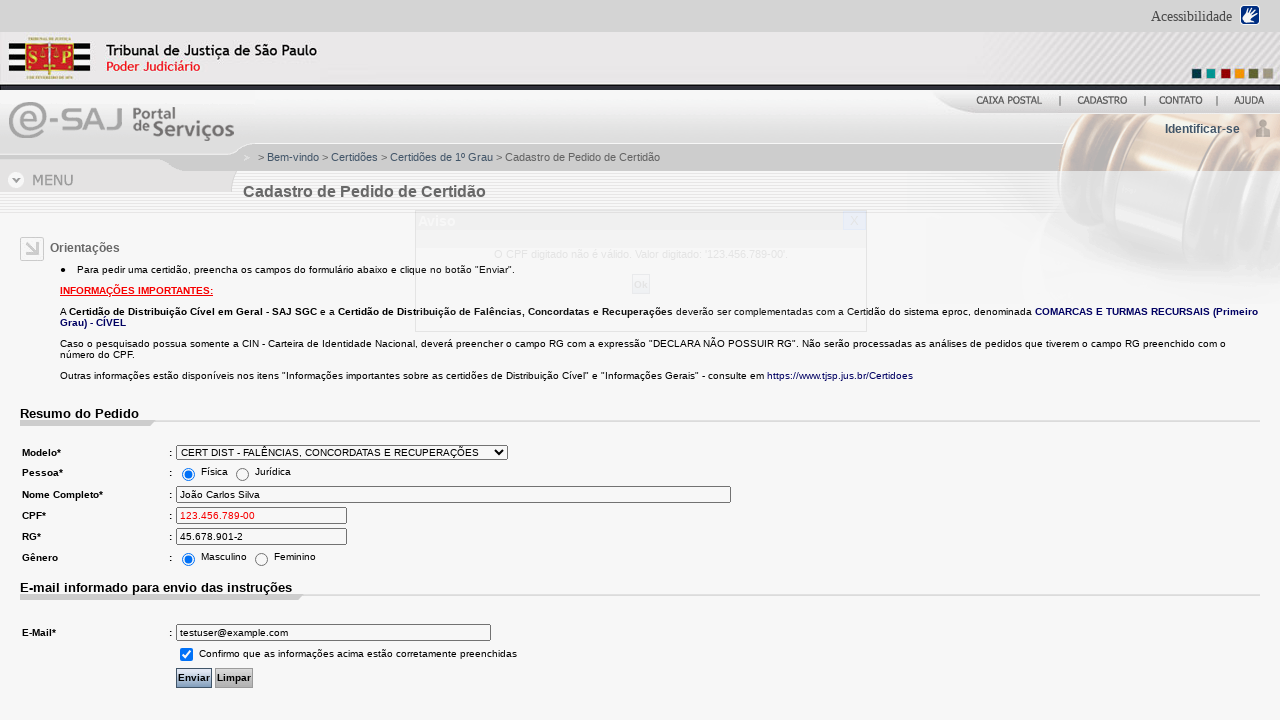

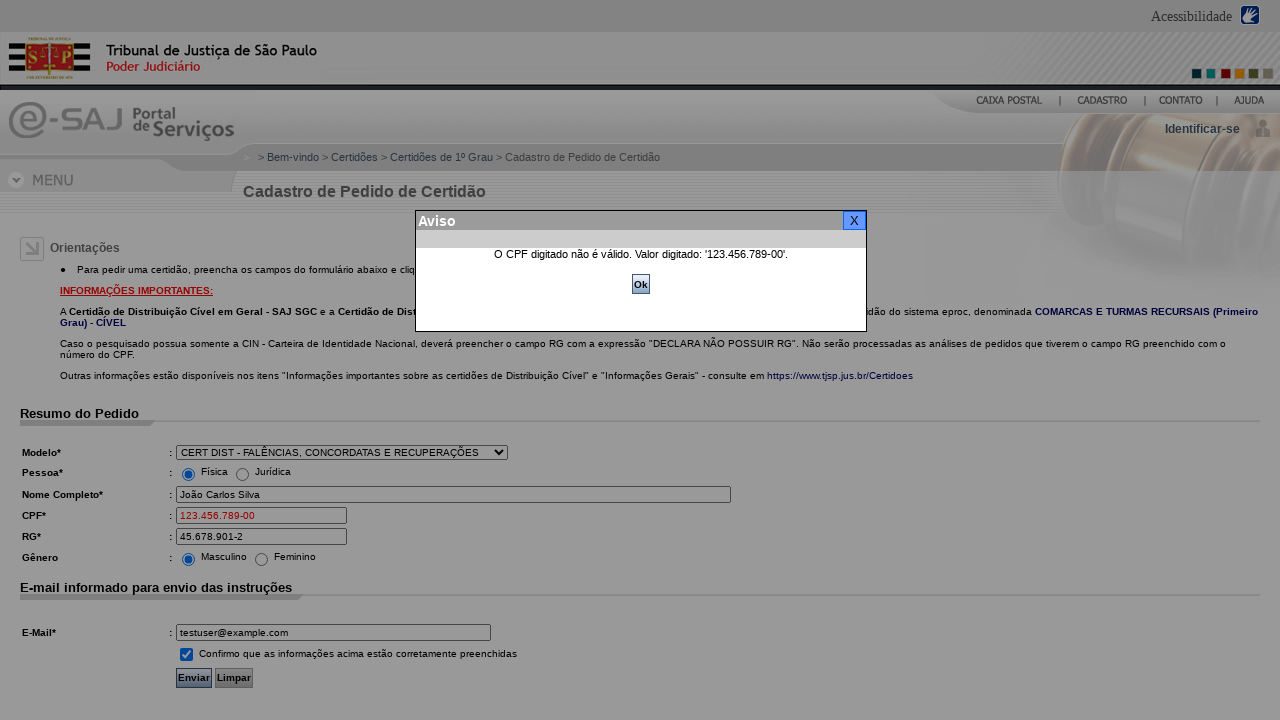